Tests browser window management functionality by changing window position, size, and states (minimize, maximize, fullscreen)

Starting URL: https://automationexercise.com/

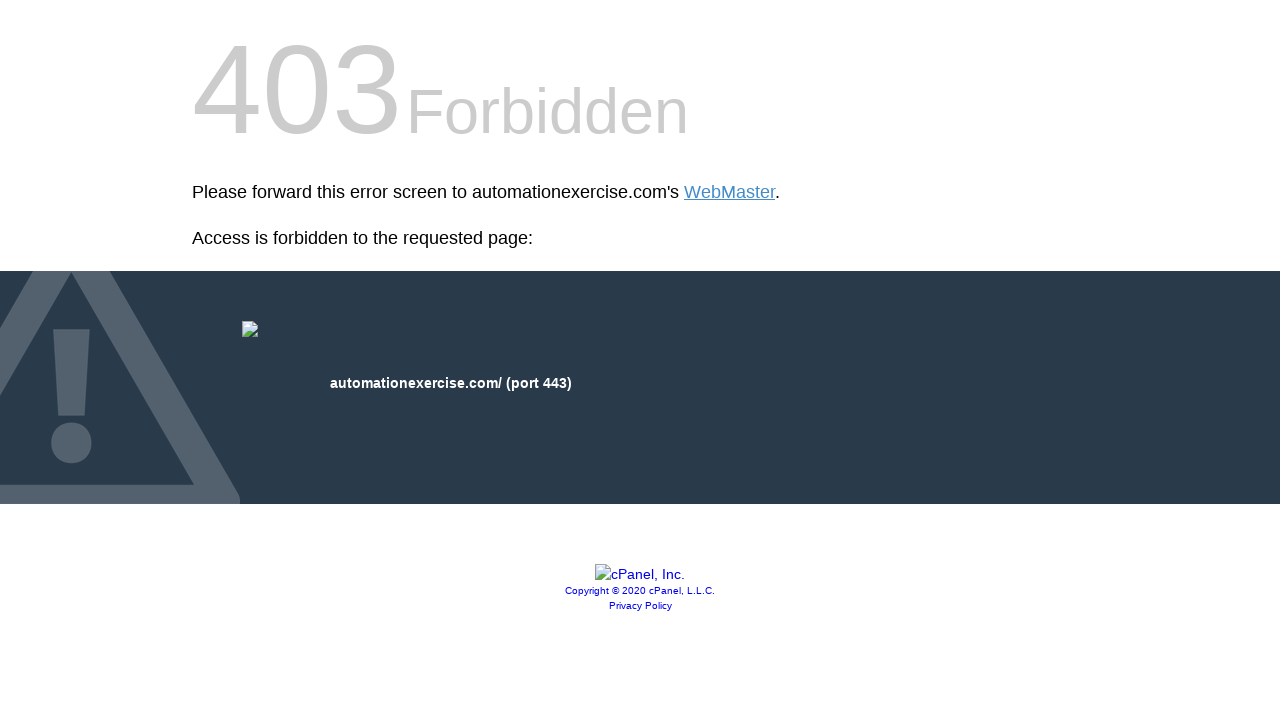

Retrieved current window position using JavaScript evaluation
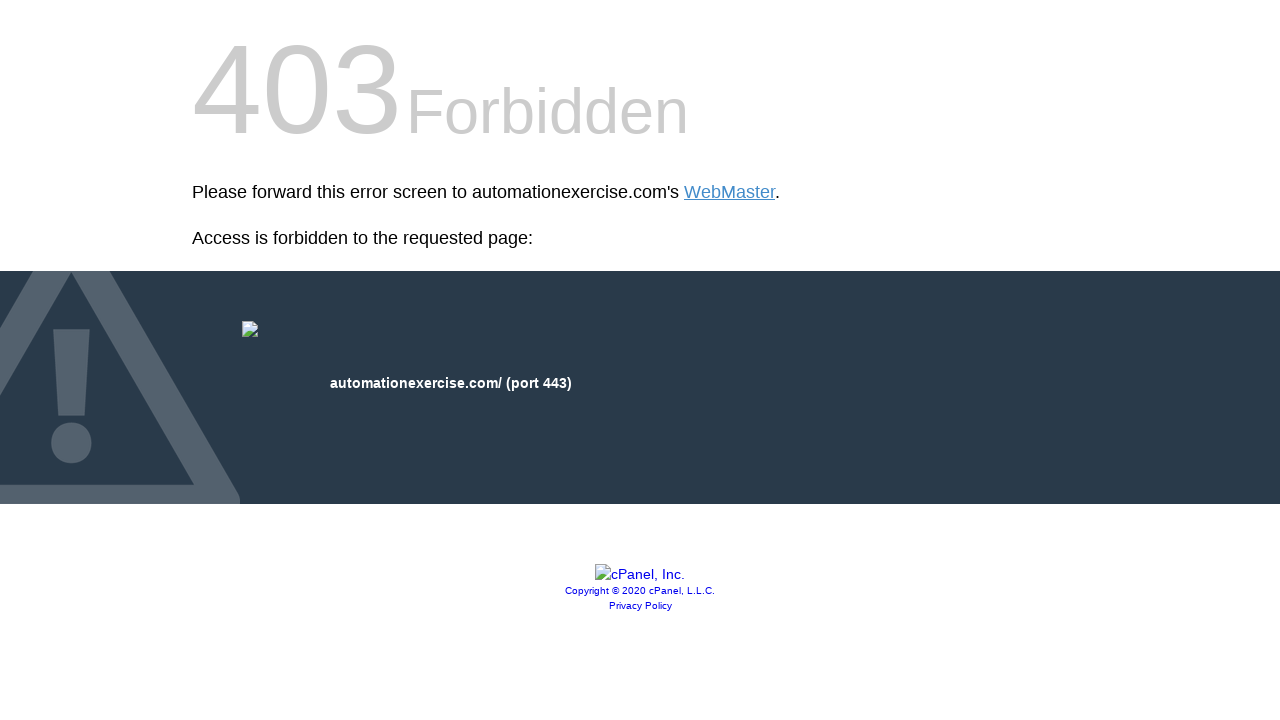

Retrieved current window size using JavaScript evaluation
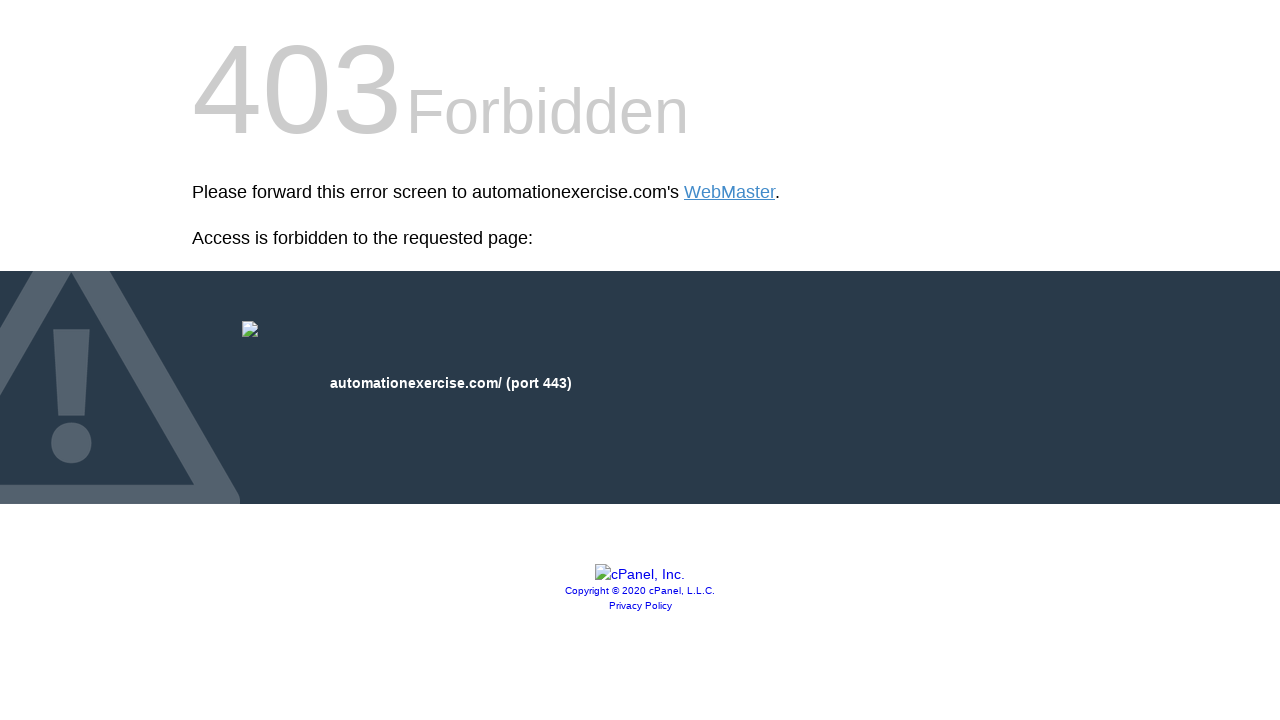

Set viewport size to 600x600 pixels
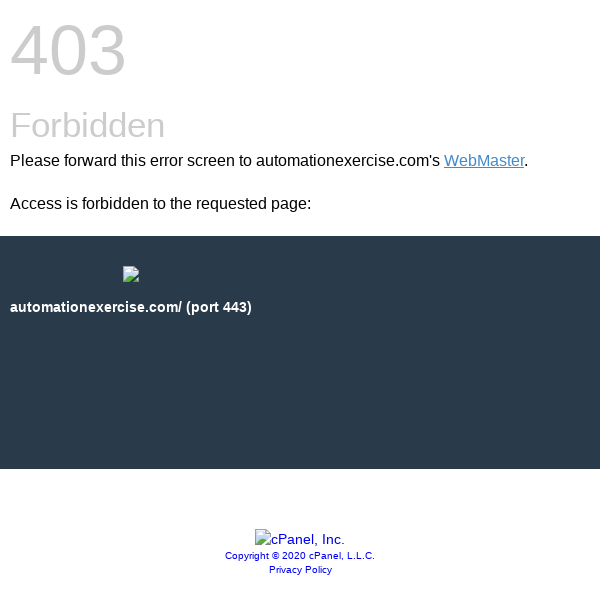

Waited 3 seconds to observe viewport size change
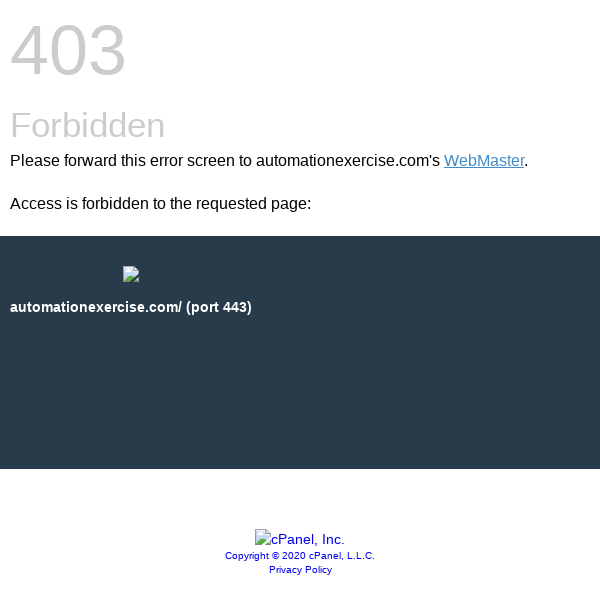

Maximized viewport to 1920x1080 pixels
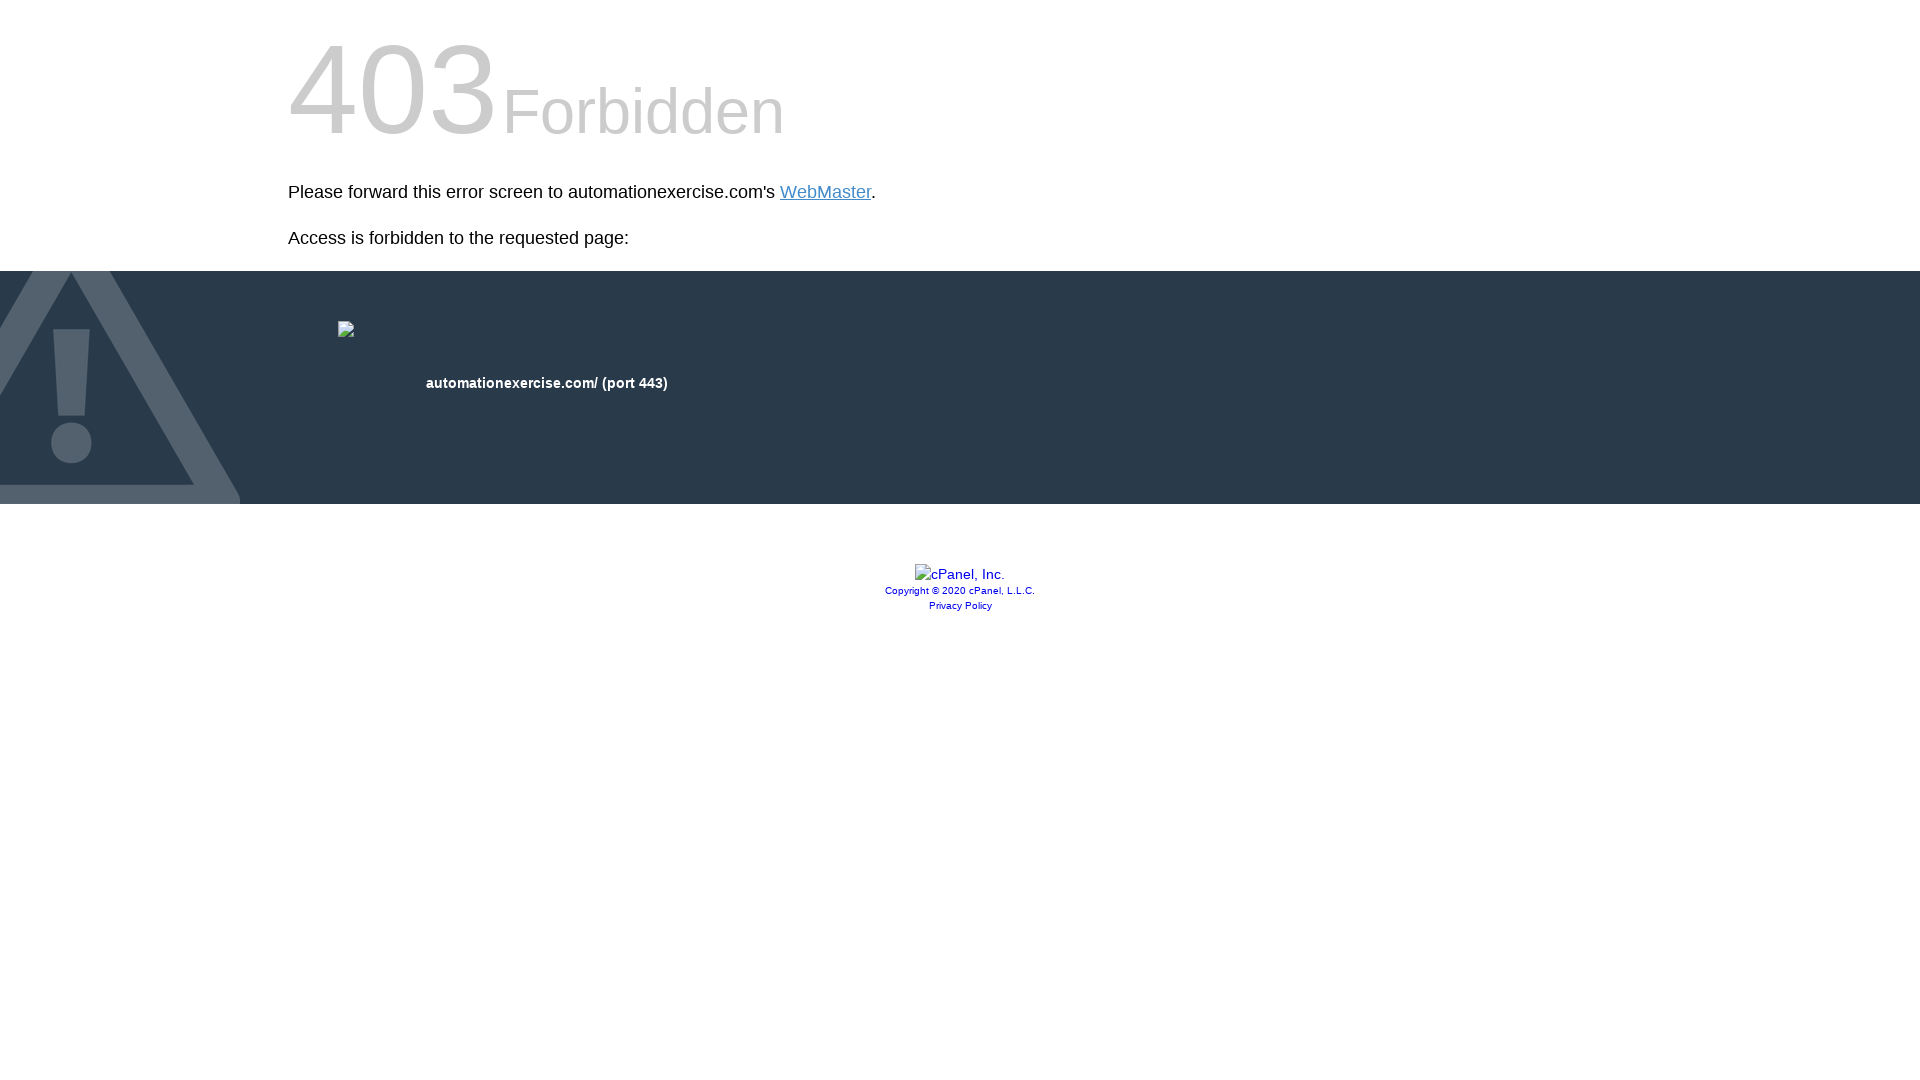

Retrieved updated maximized window size
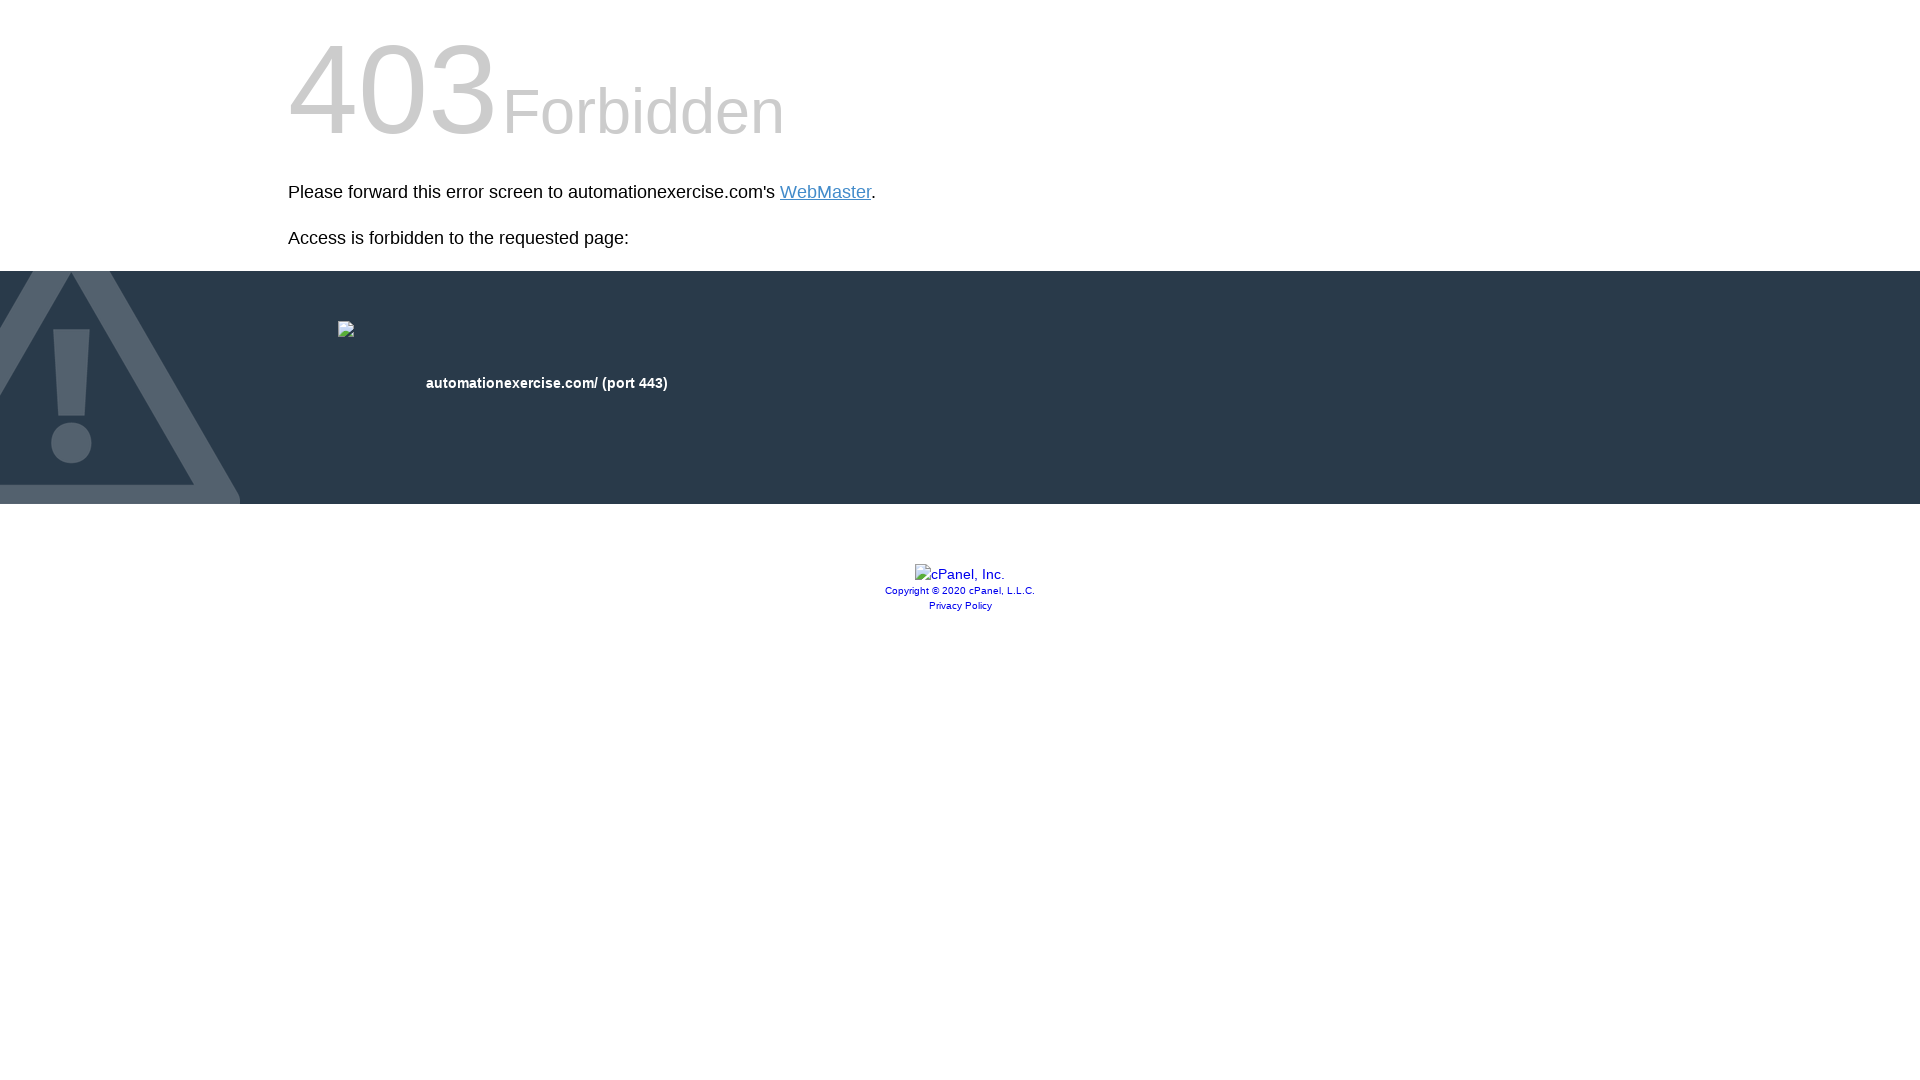

Waited 3 seconds before test completion
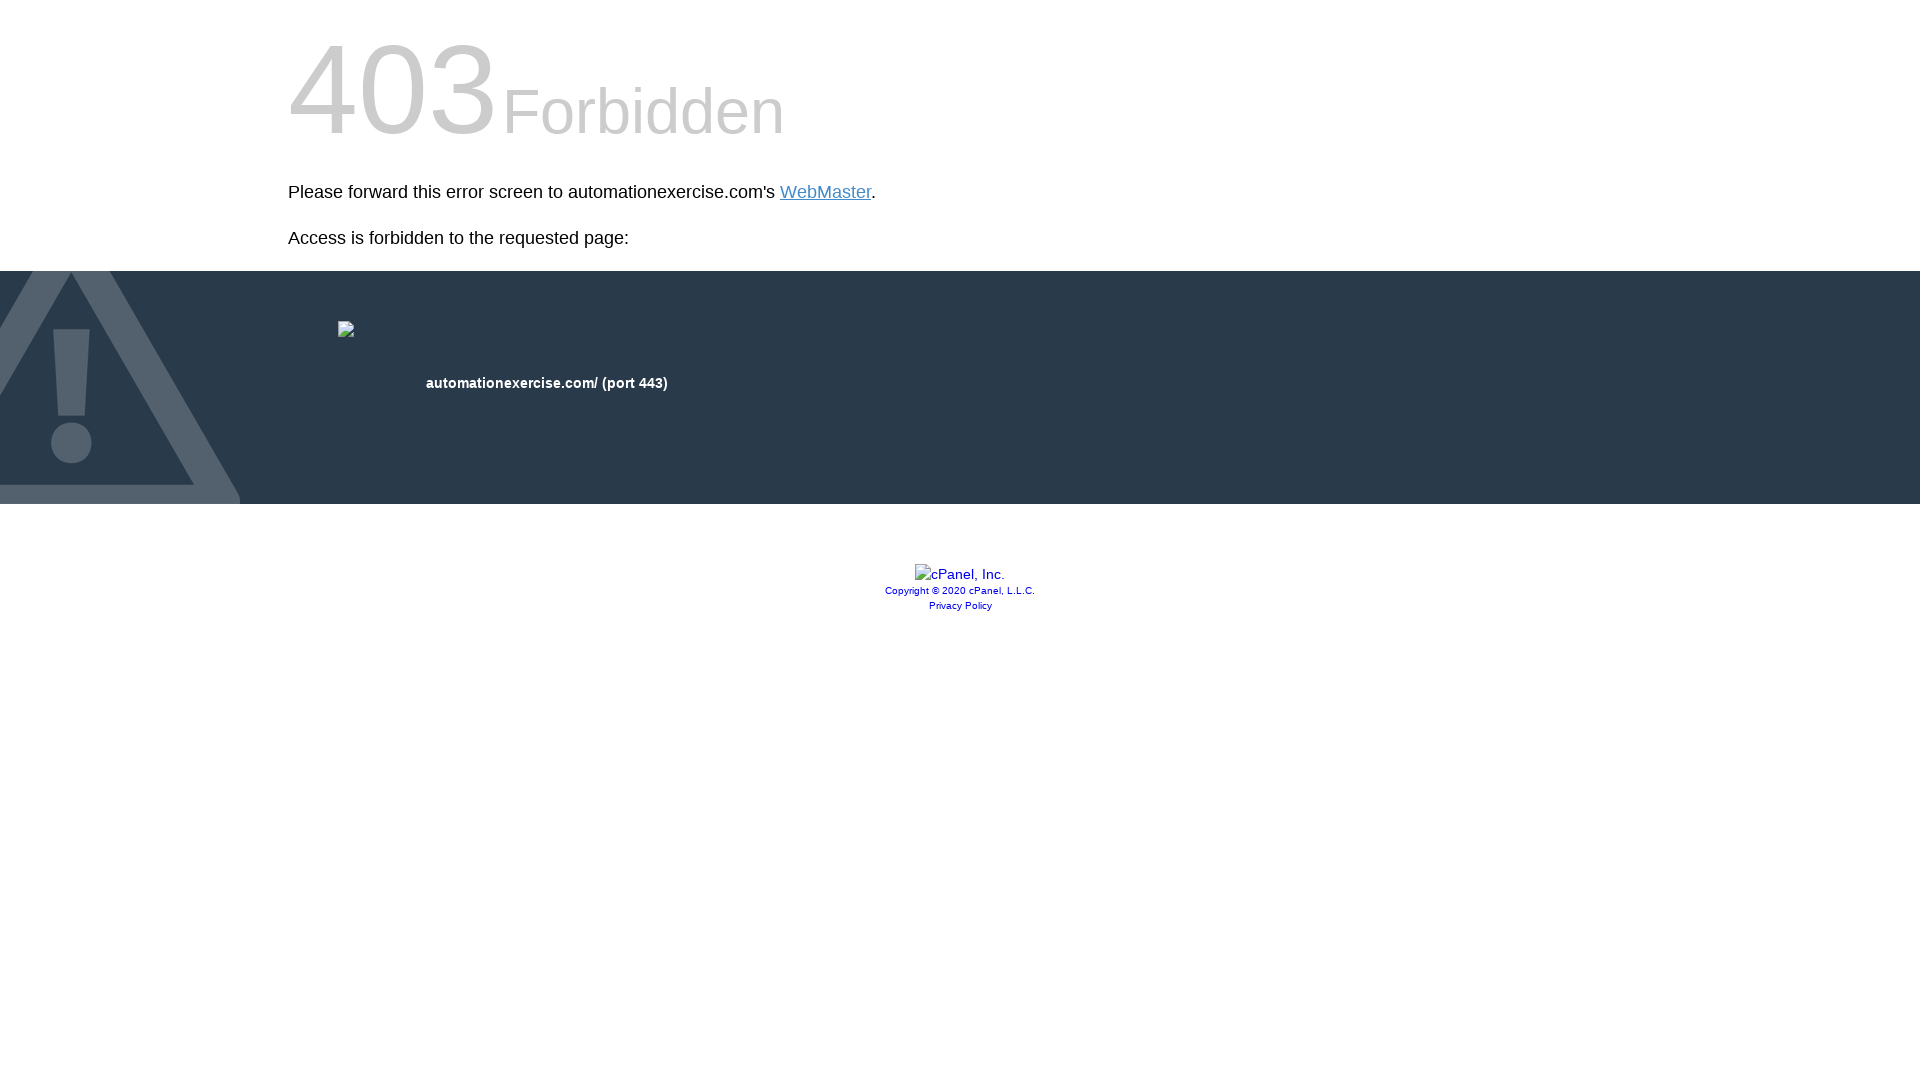

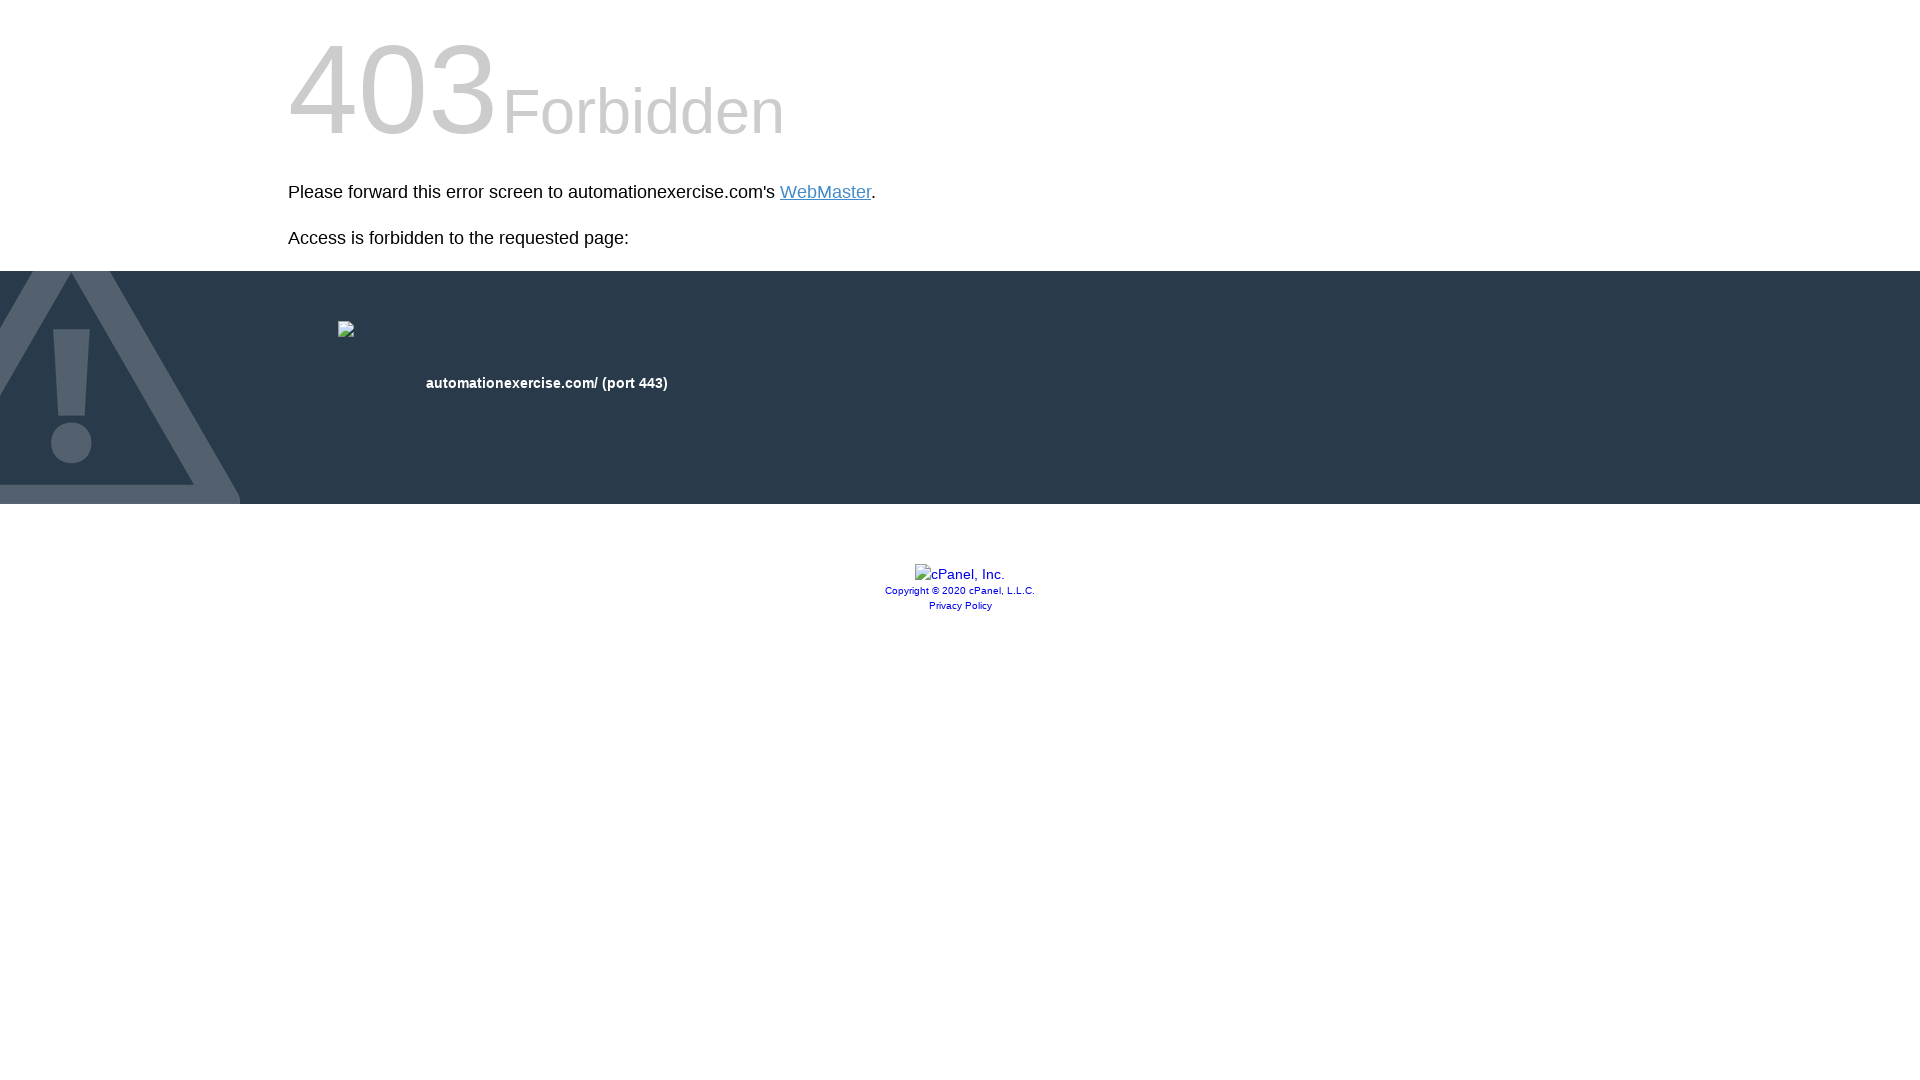